Tests scroll down to footer functionality and scroll up using arrow button, verifying that the subscription text is visible at the footer and the main heading is visible after scrolling back up.

Starting URL: https://automationexercise.com/

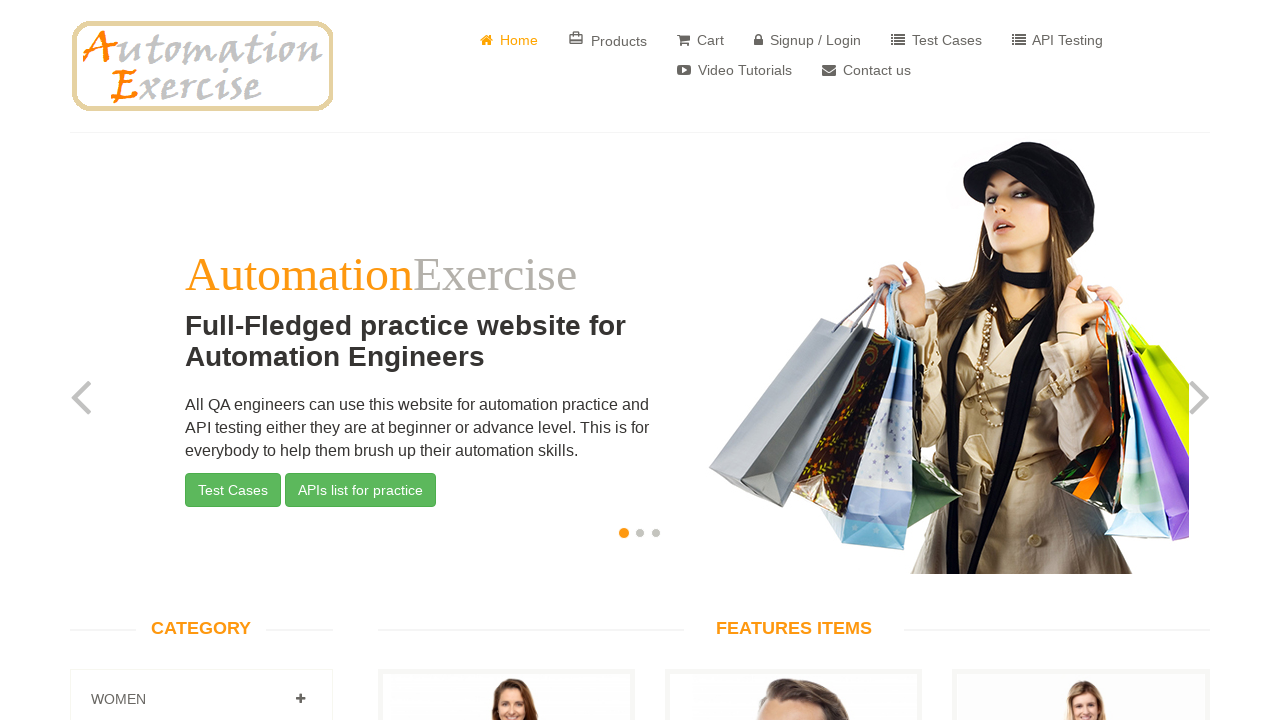

Waited for page to reach domcontentloaded state
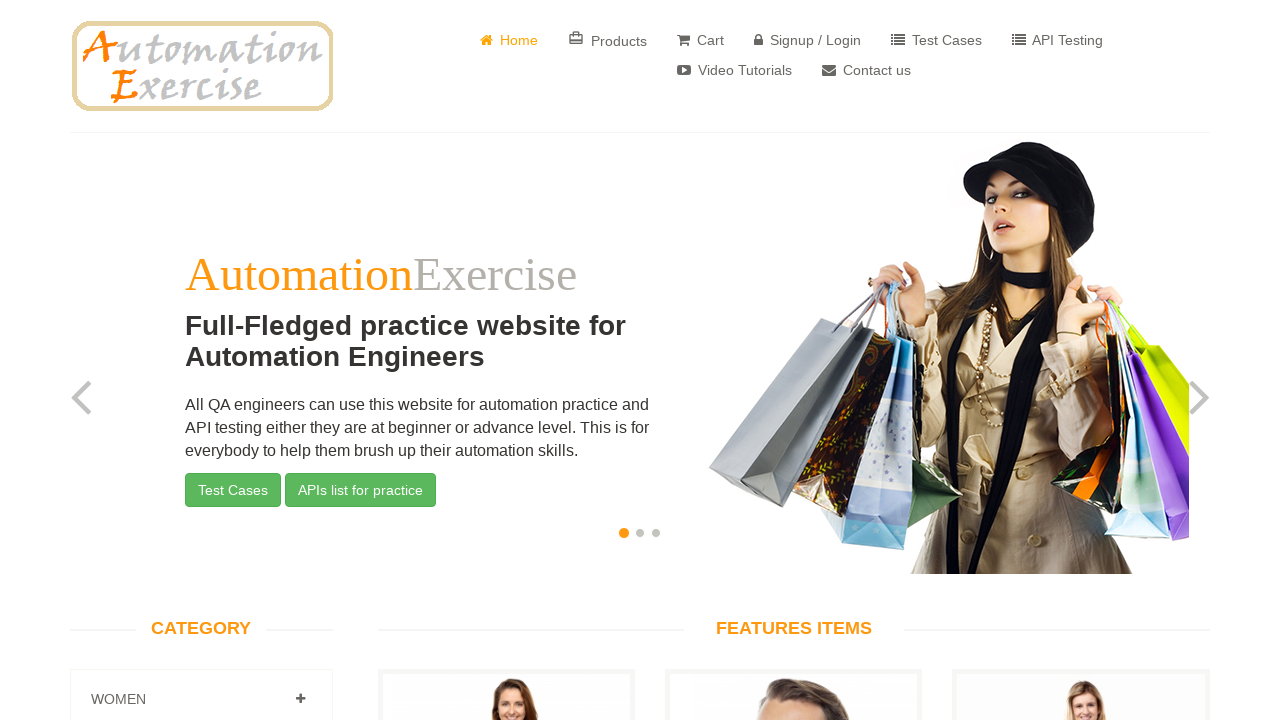

Scrolled down to footer element
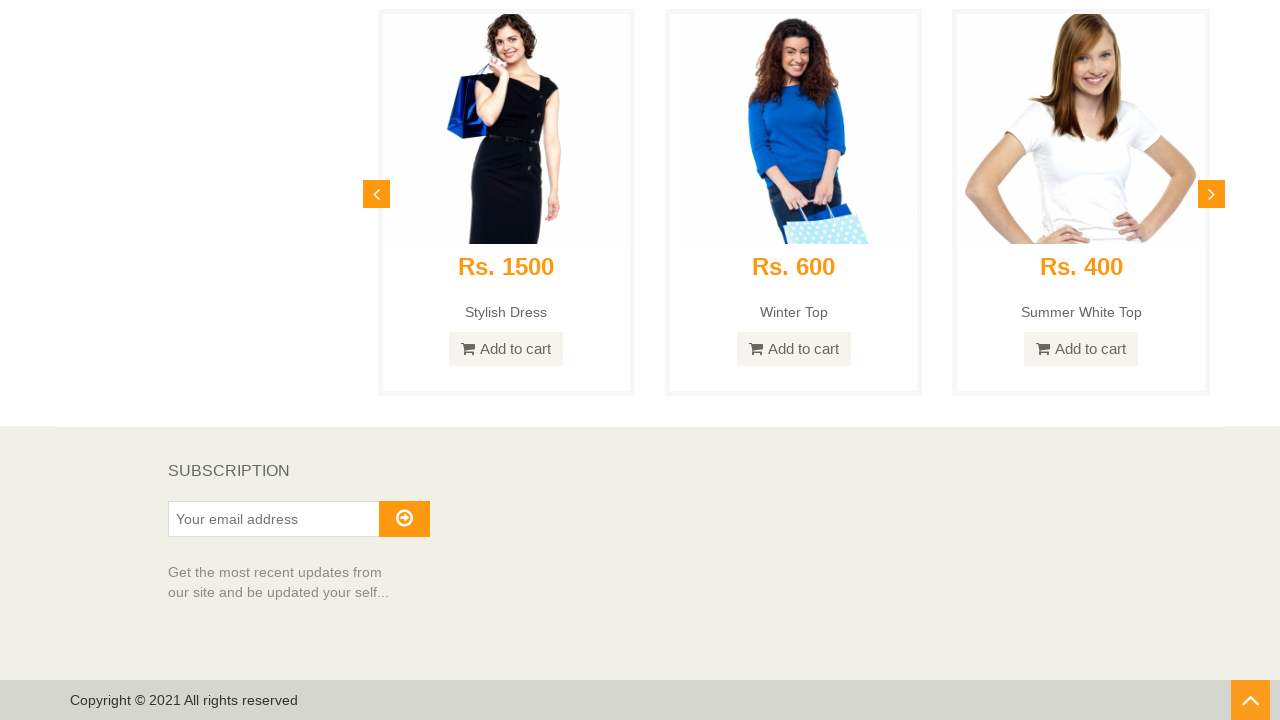

Verified SUBSCRIPTION text is visible at footer
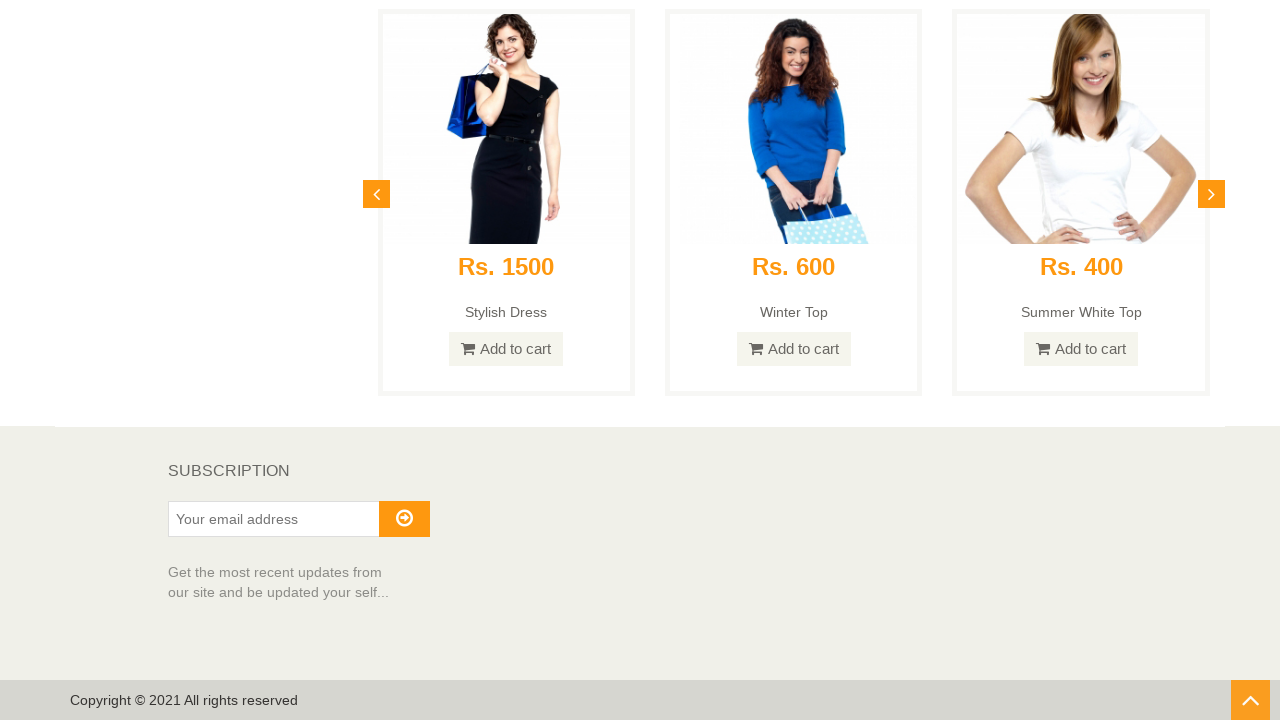

Clicked scroll up arrow button at bottom right at (1250, 700) on #scrollUp
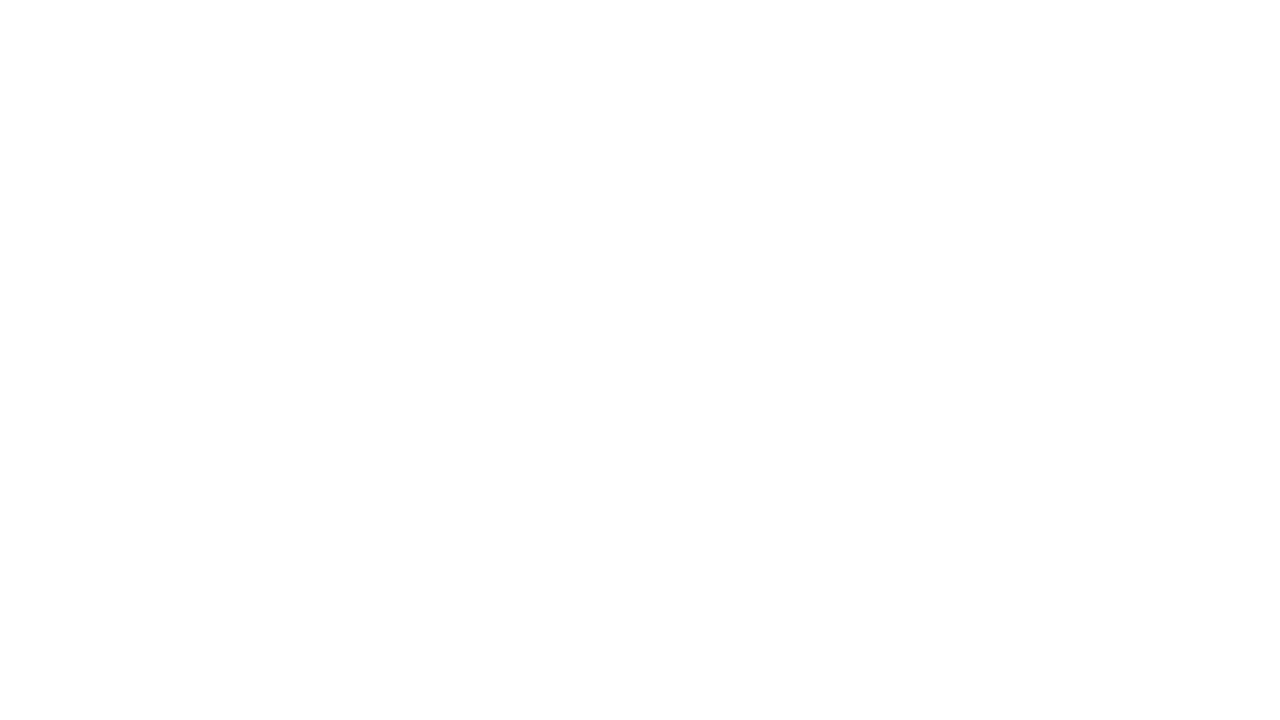

Waited 500ms for scroll animation to complete
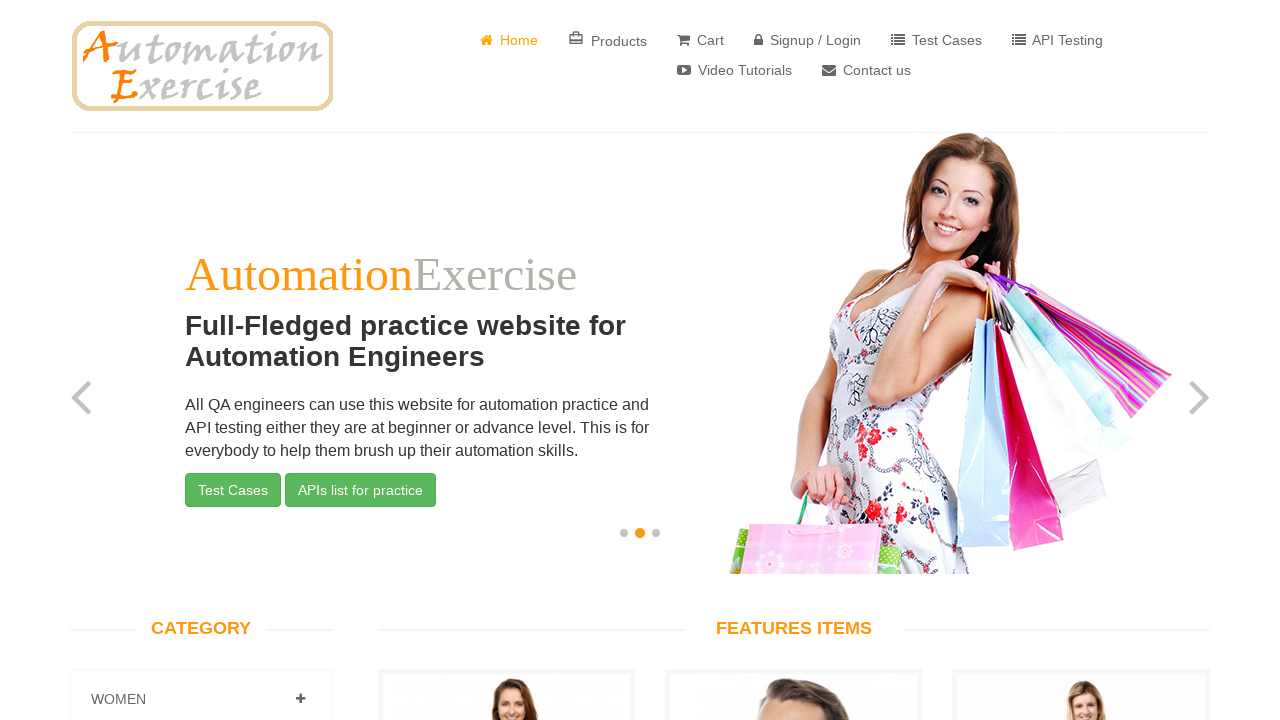

Verified logo is visible after scrolling up
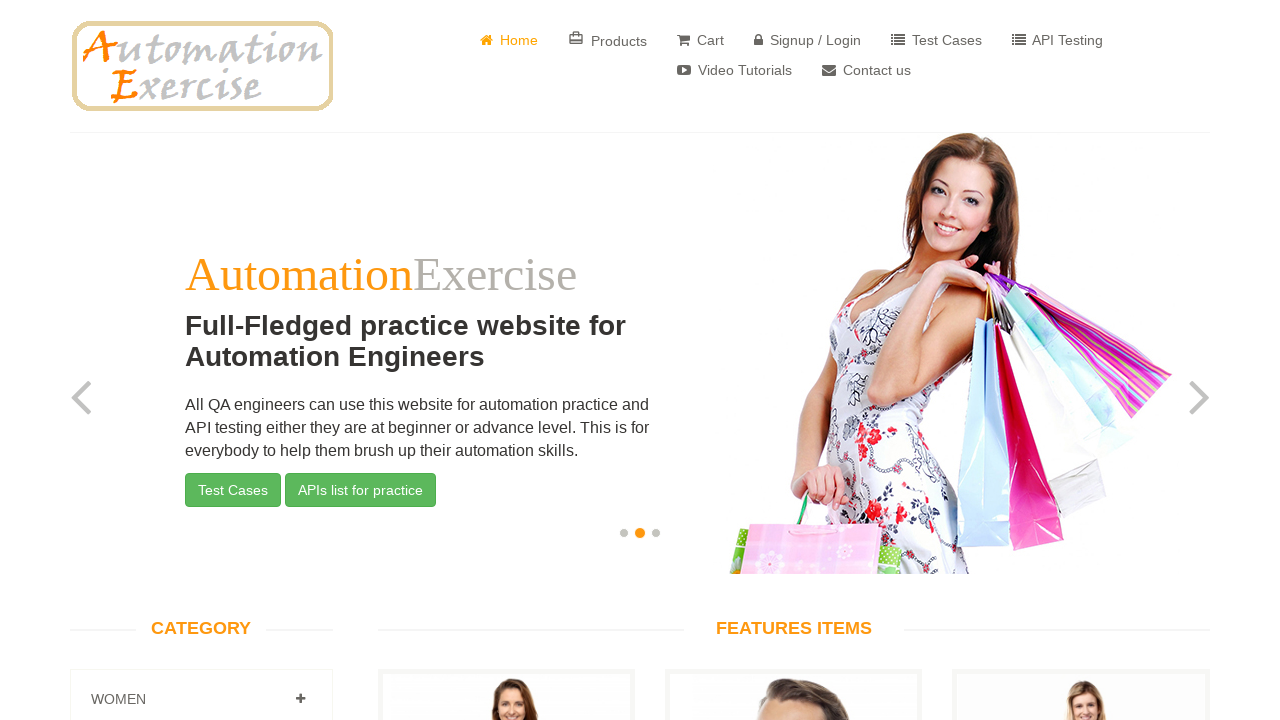

Verified main heading is visible after scrolling up
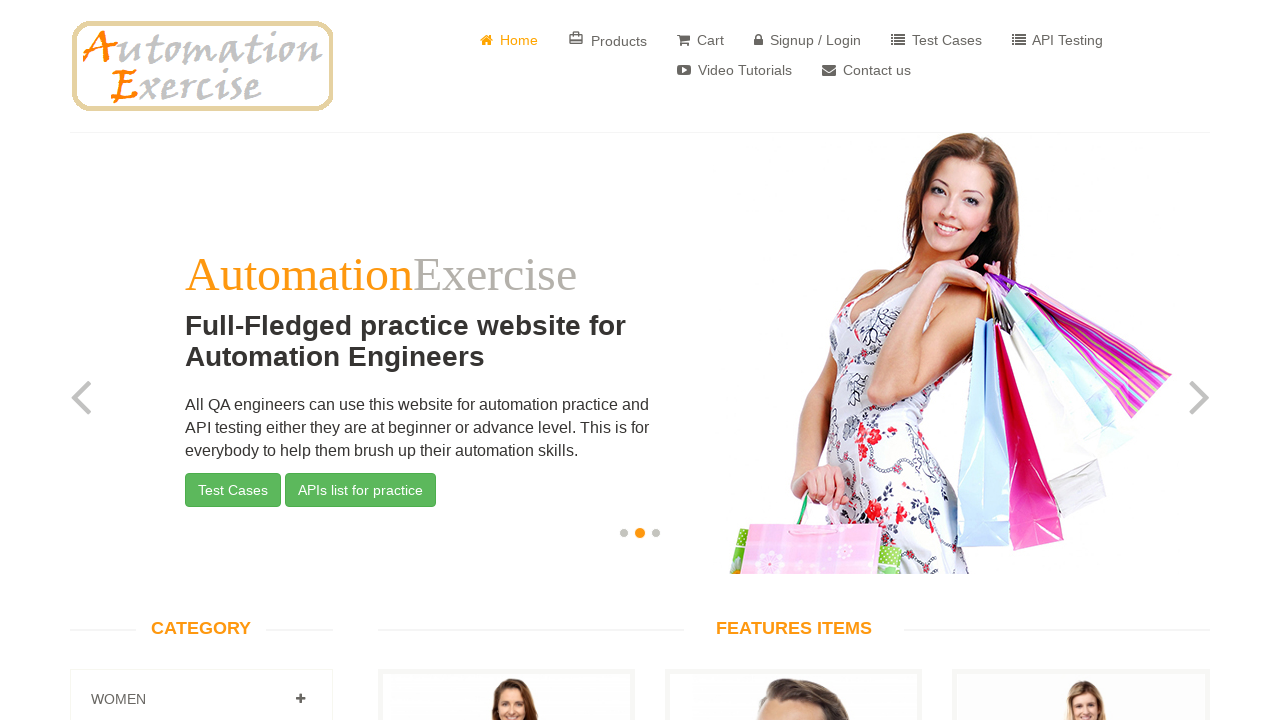

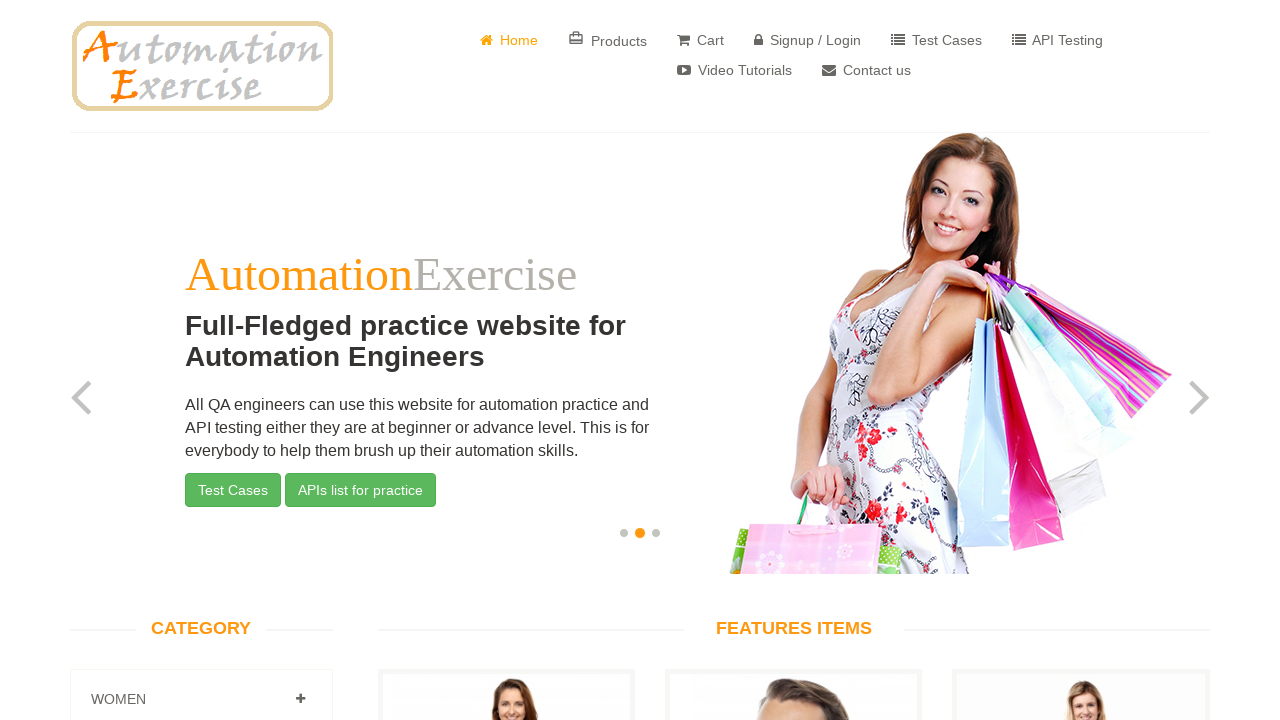